Tests a to-do application by clicking on checkboxes, adding a new item to the list, and verifying the item was added

Starting URL: https://lambdatest.github.io/sample-todo-app/

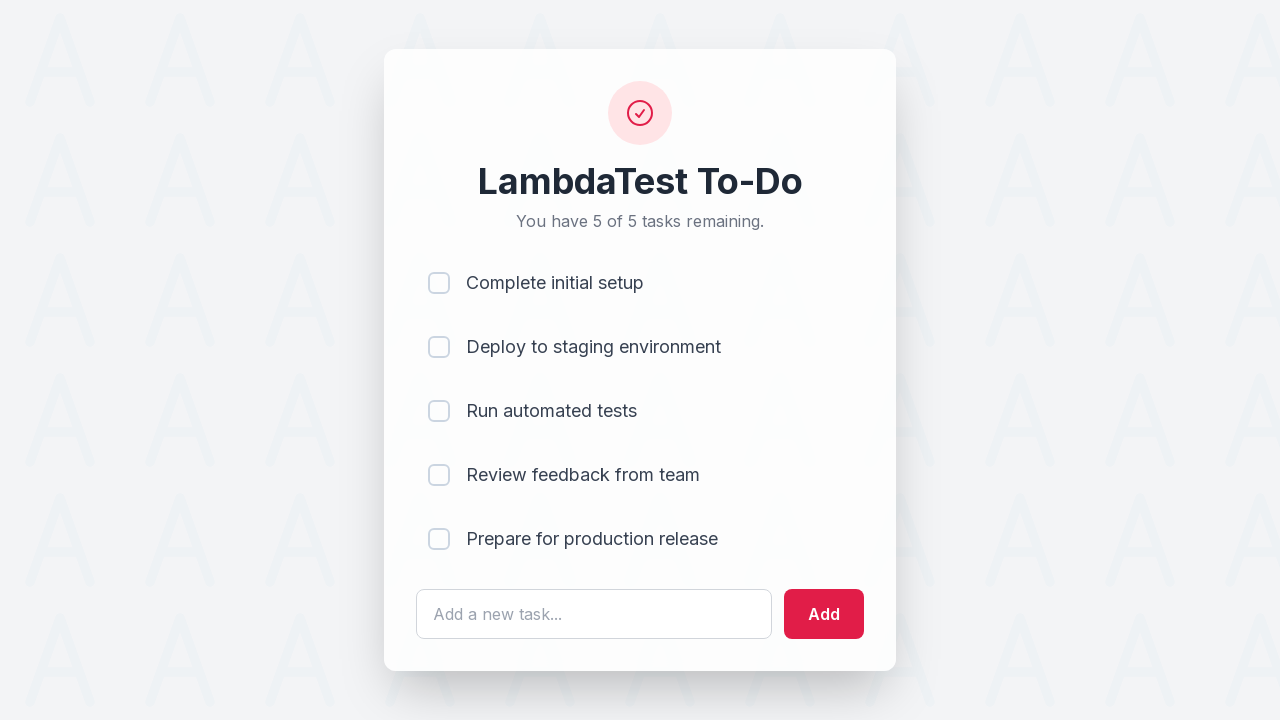

Navigated to to-do application
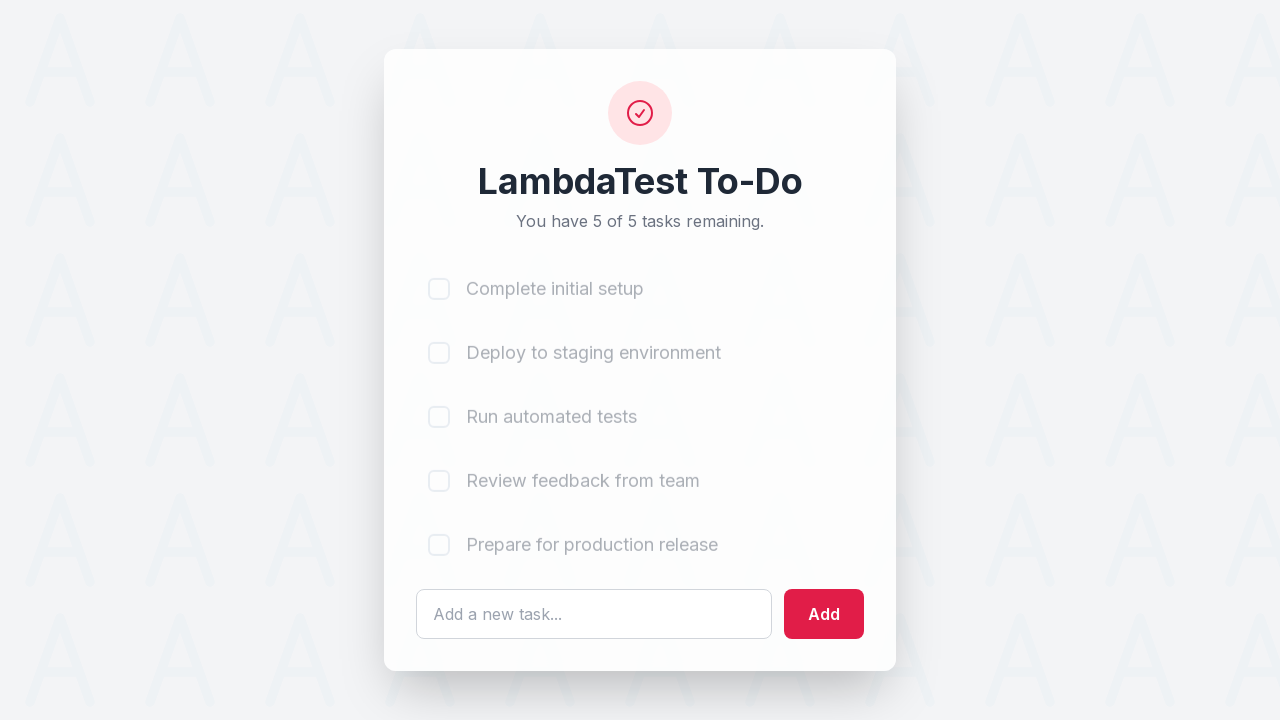

Clicked first checkbox at (439, 283) on input[name='li1']
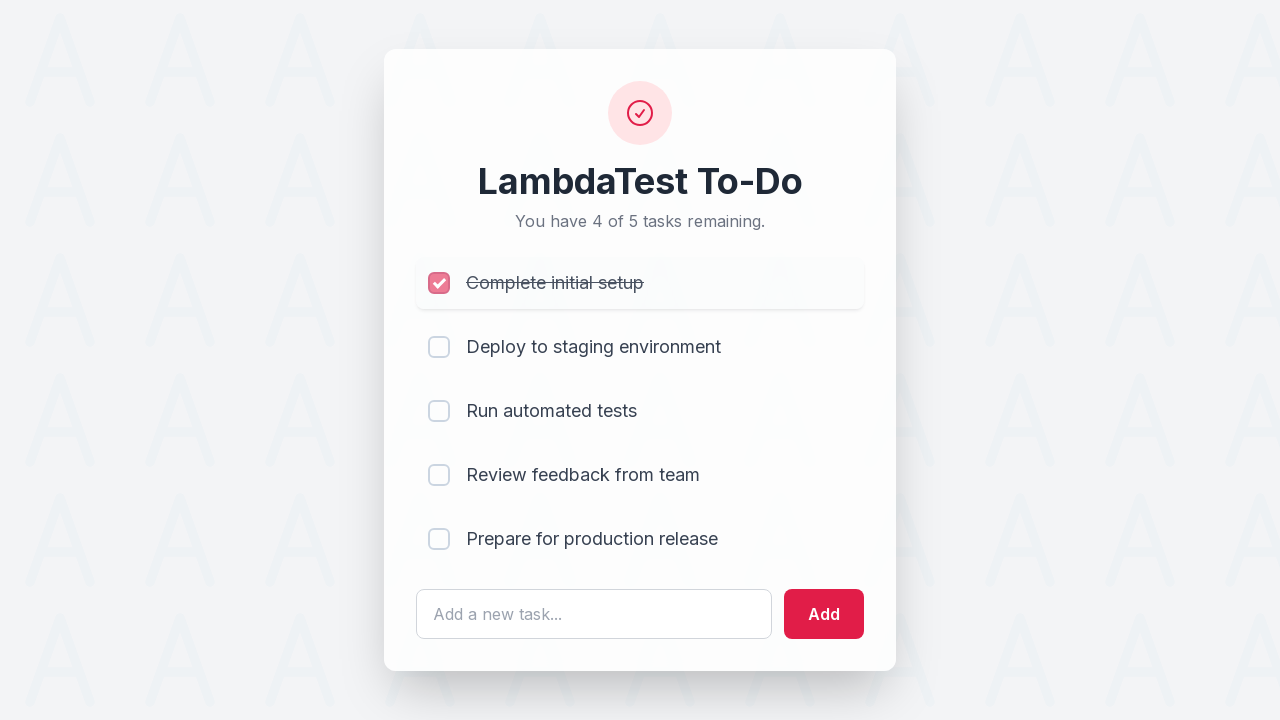

Clicked second checkbox at (439, 347) on input[name='li2']
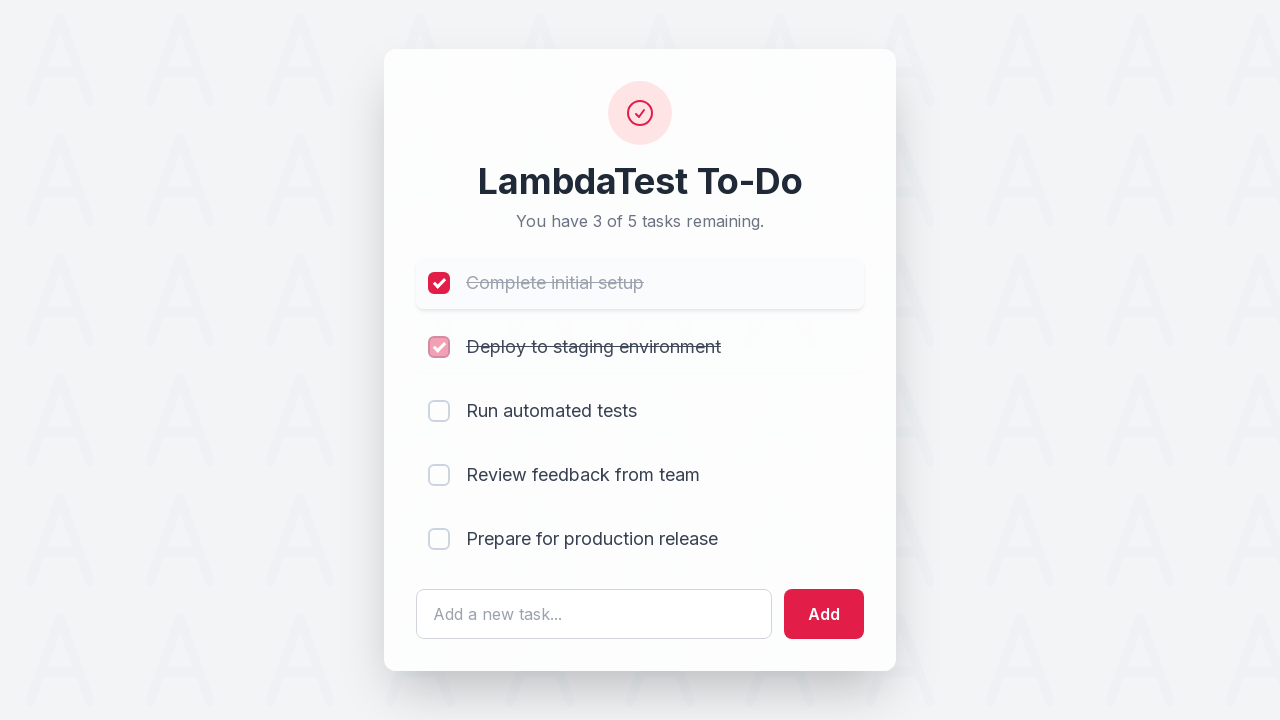

Entered 'New test item to add' in the input field on input#sampletodotext
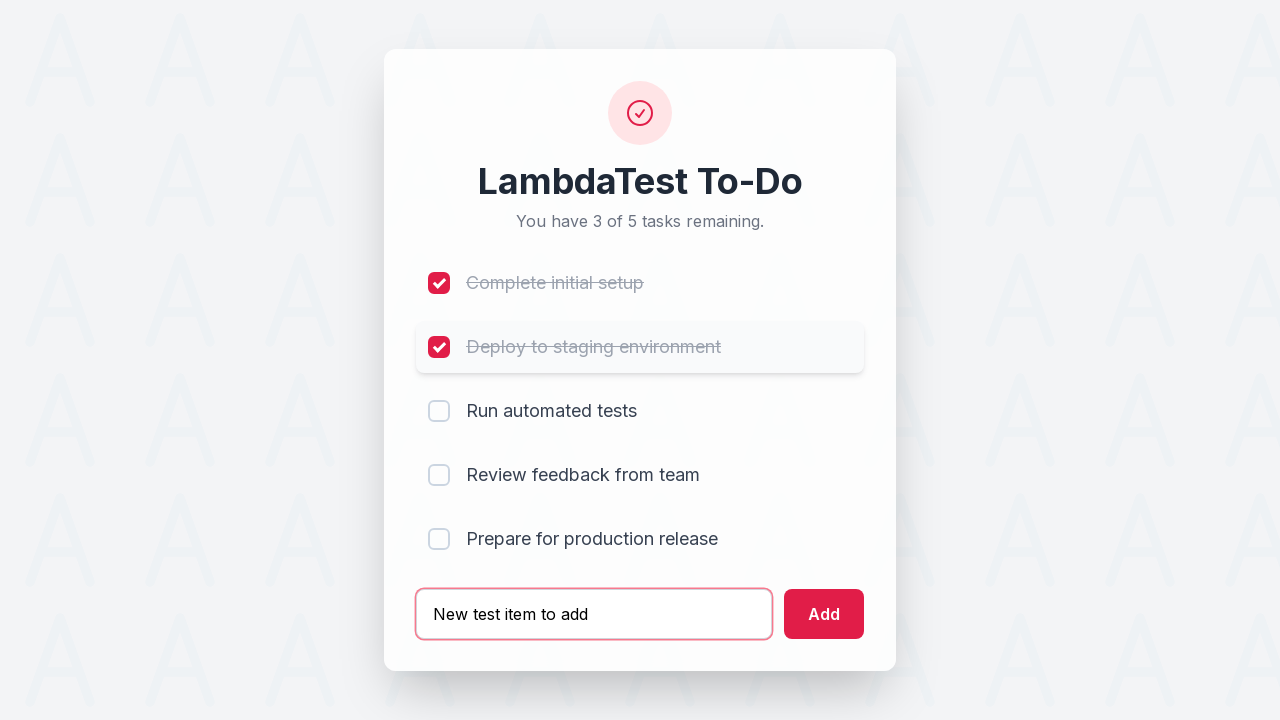

Clicked the add button at (824, 614) on input#addbutton
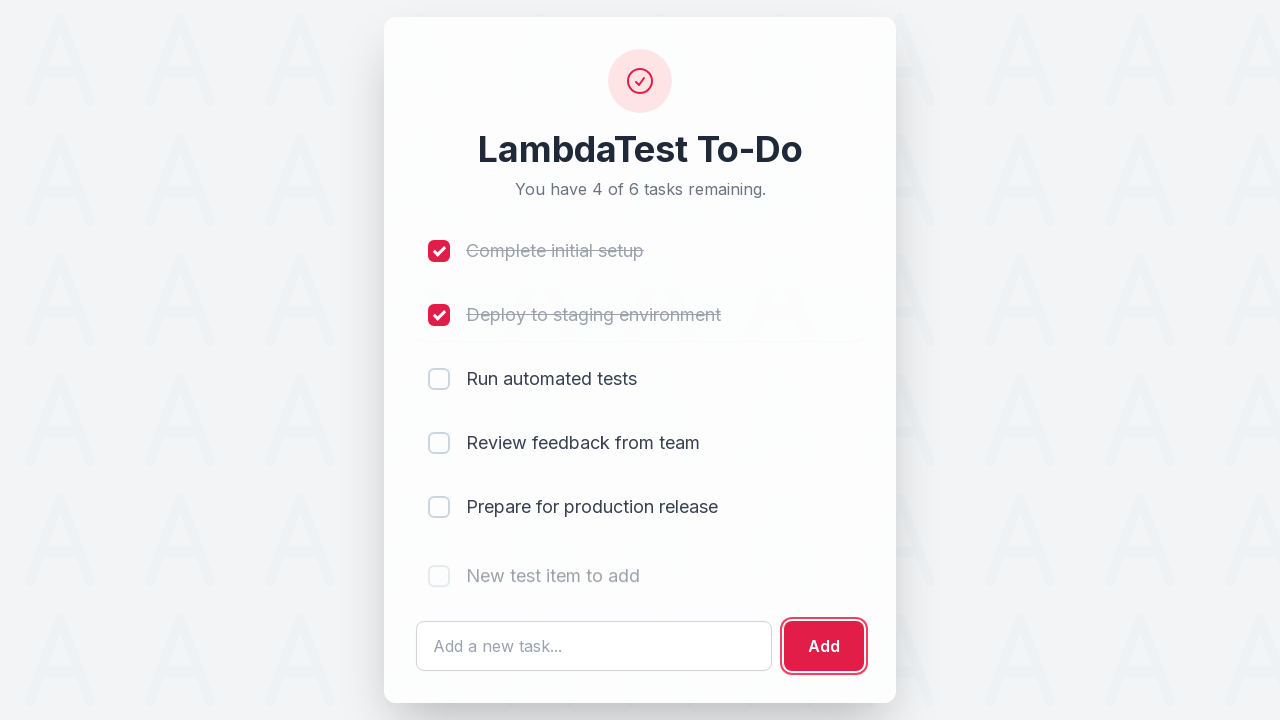

Verified the new item 'New test item to add' appears in the list
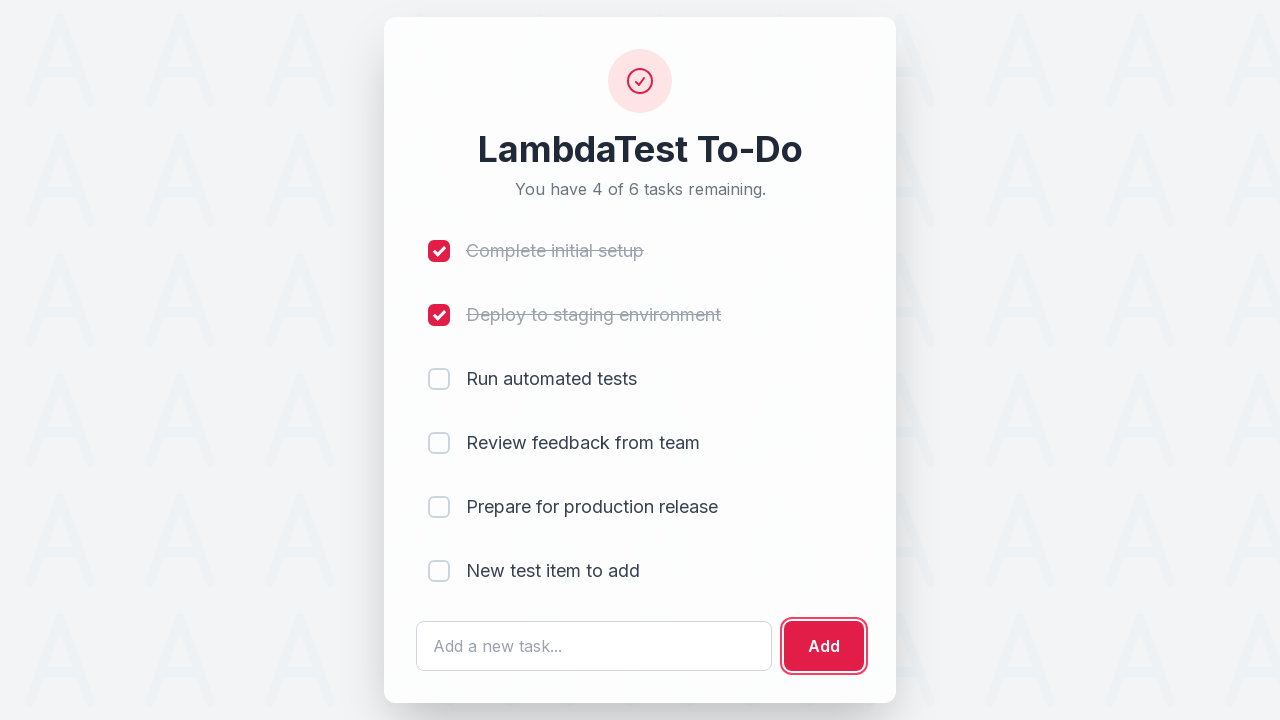

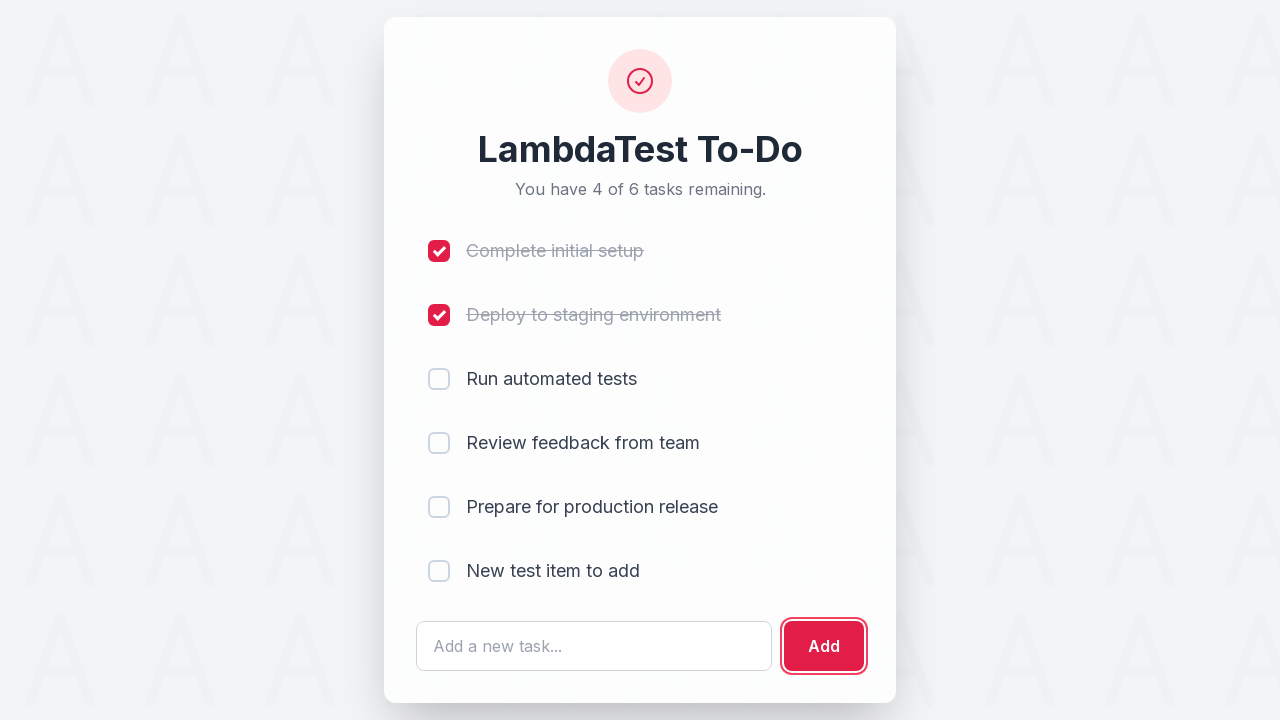